Tests a multi-step form by clicking a dynamically calculated link, then filling in personal information fields (first name, last name, city, country) and submitting the form

Starting URL: http://suninjuly.github.io/find_link_text

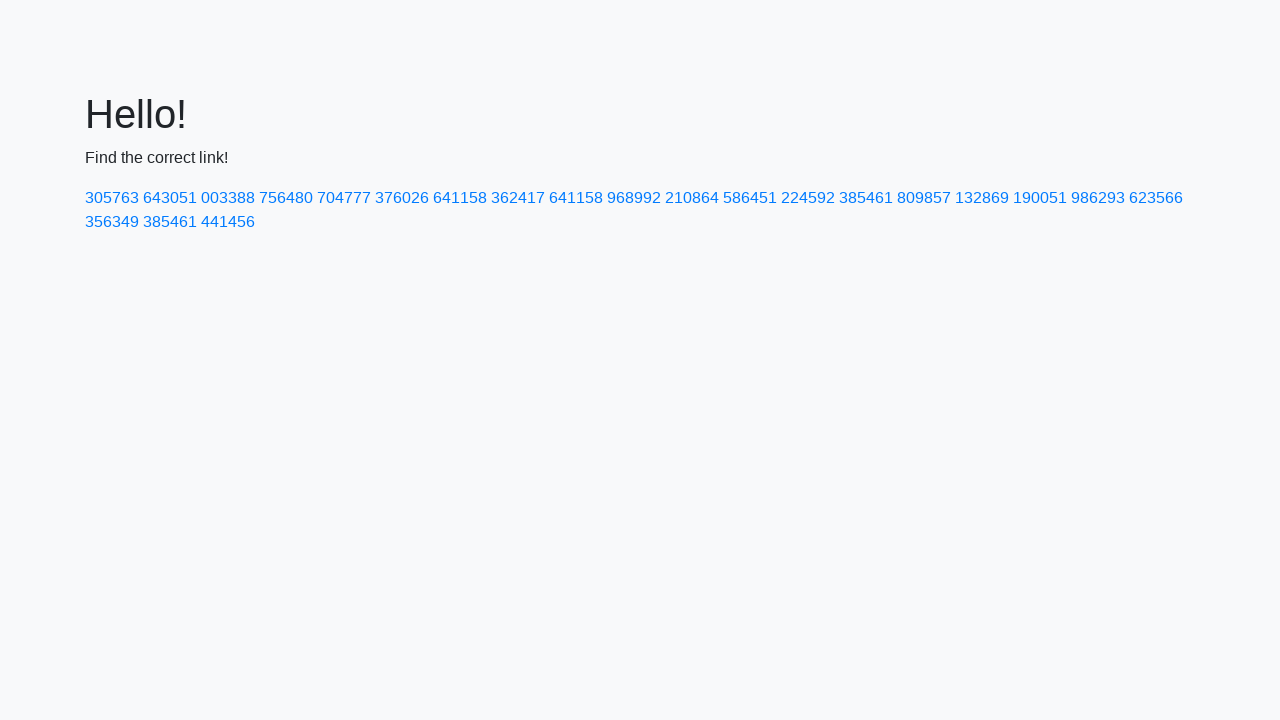

Clicked dynamically calculated link with text value at (808, 198) on text=224592
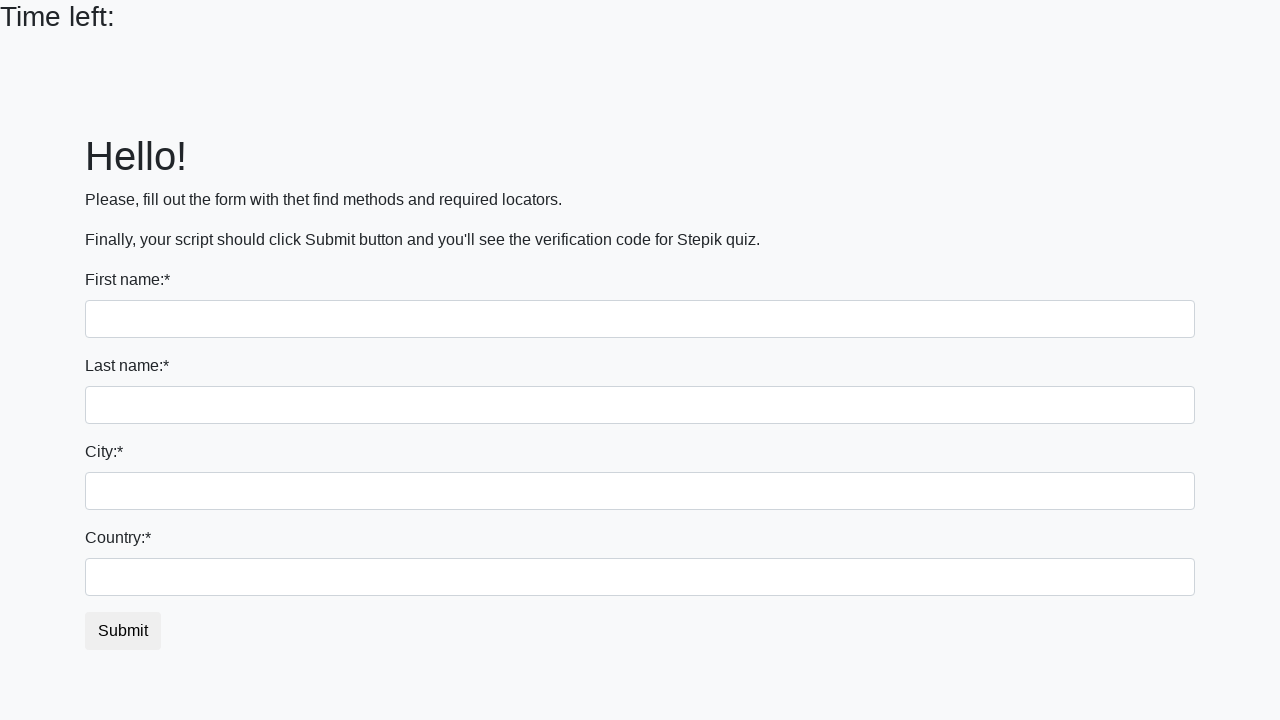

Filled first name field with 'Roman' on input
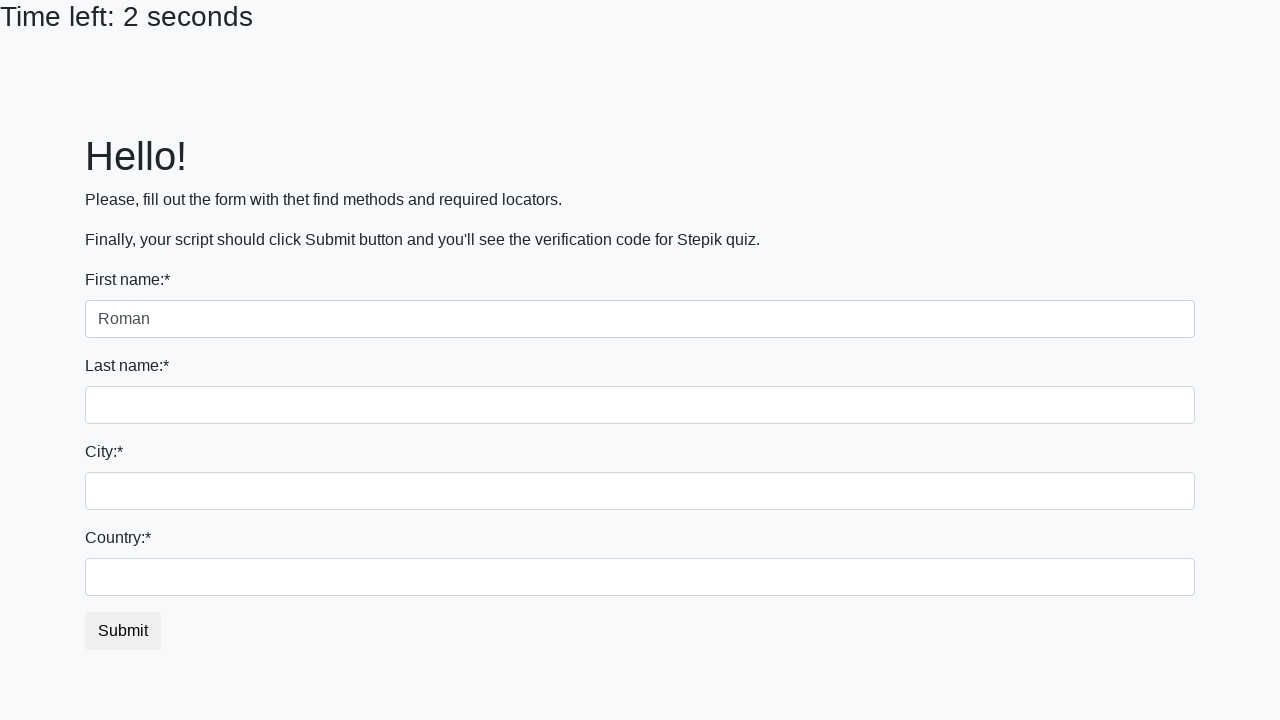

Filled last name field with 'Pupkin' on input[name='last_name']
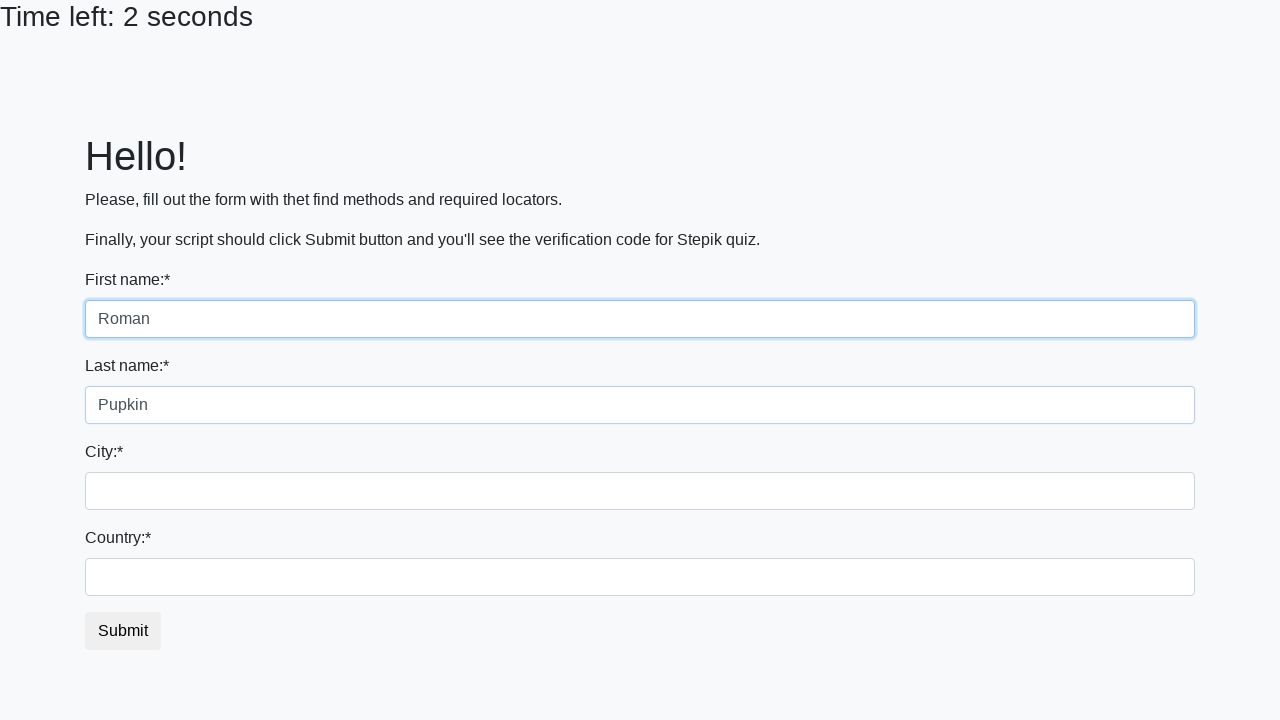

Filled city field with 'Riga' on .city
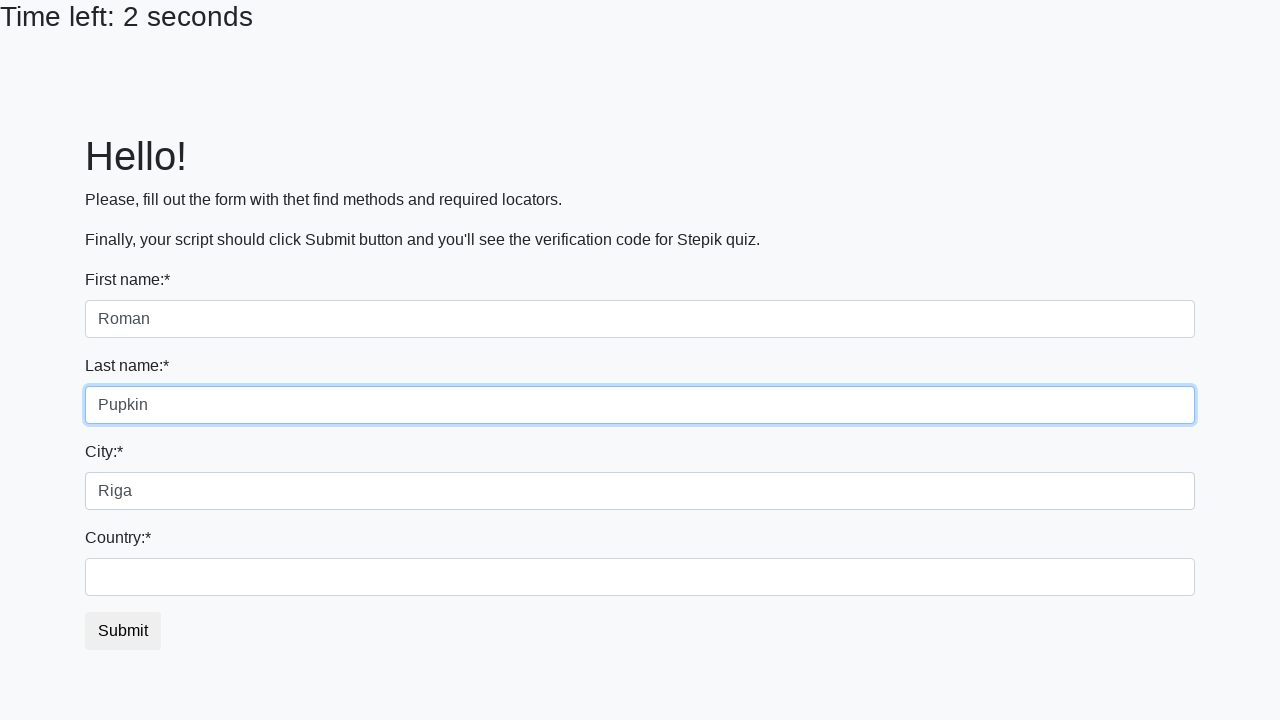

Filled country field with 'Latvia' on #country
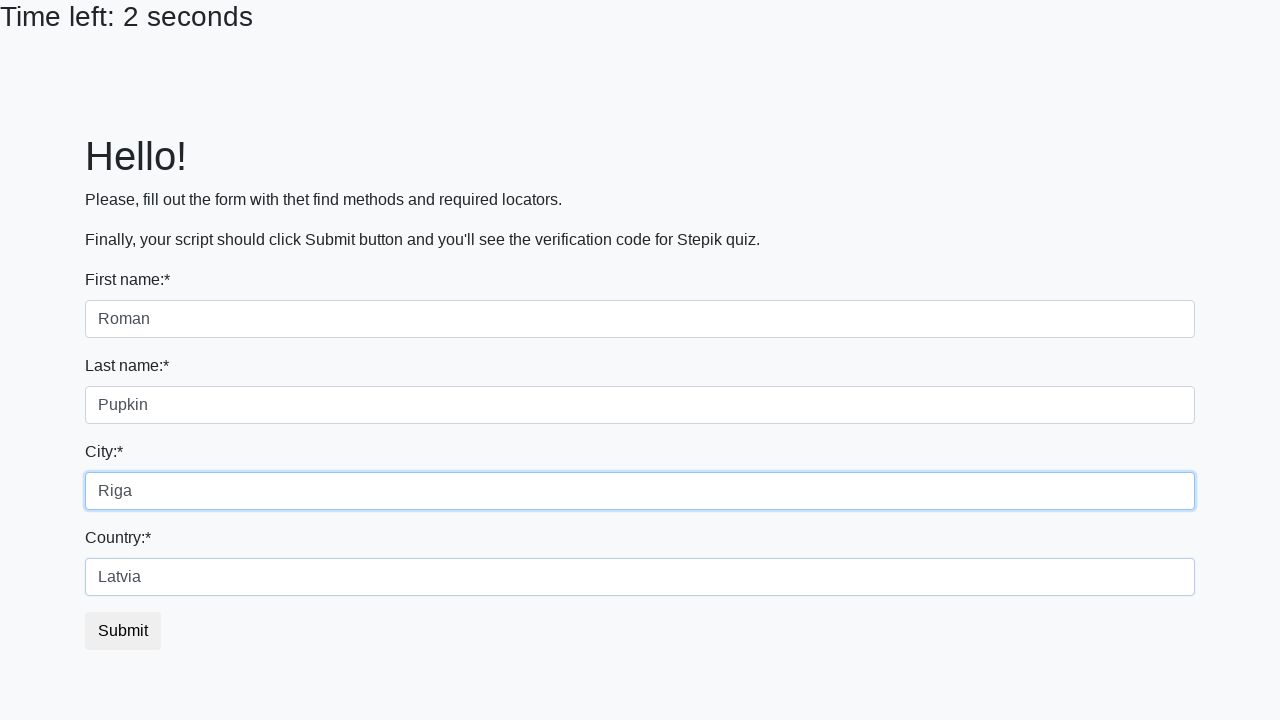

Clicked submit button to complete form submission at (123, 631) on button.btn
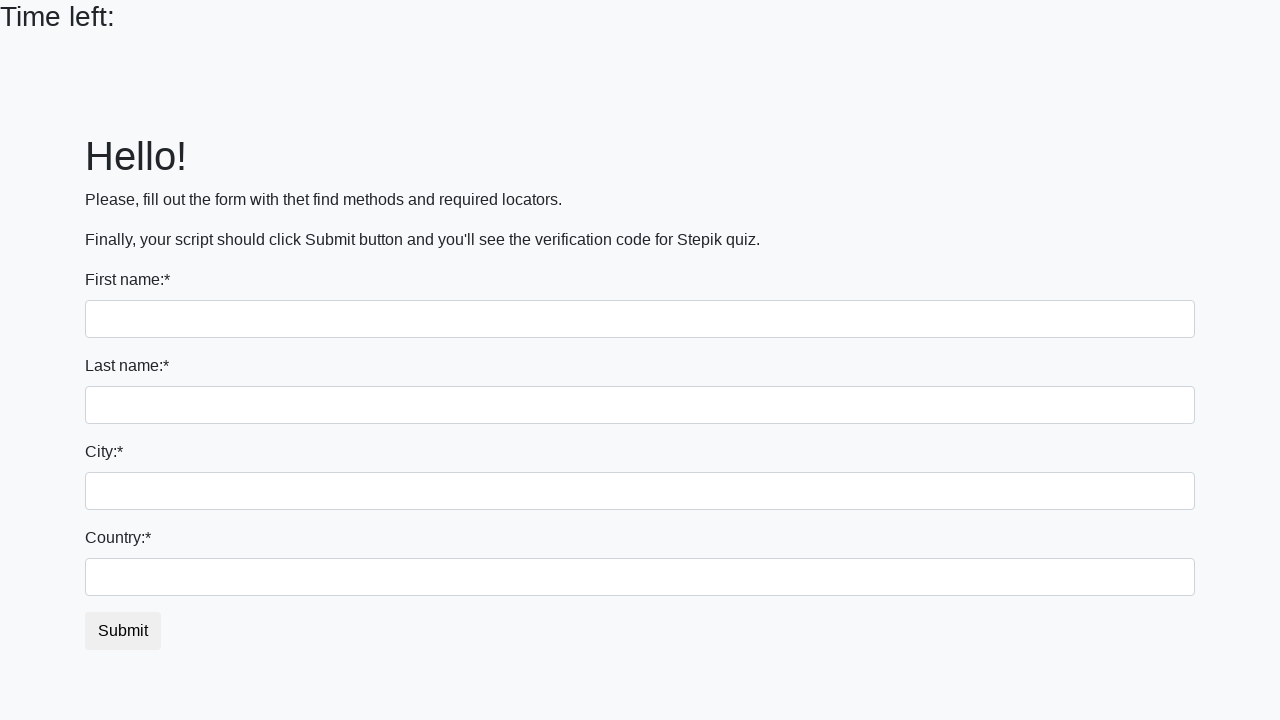

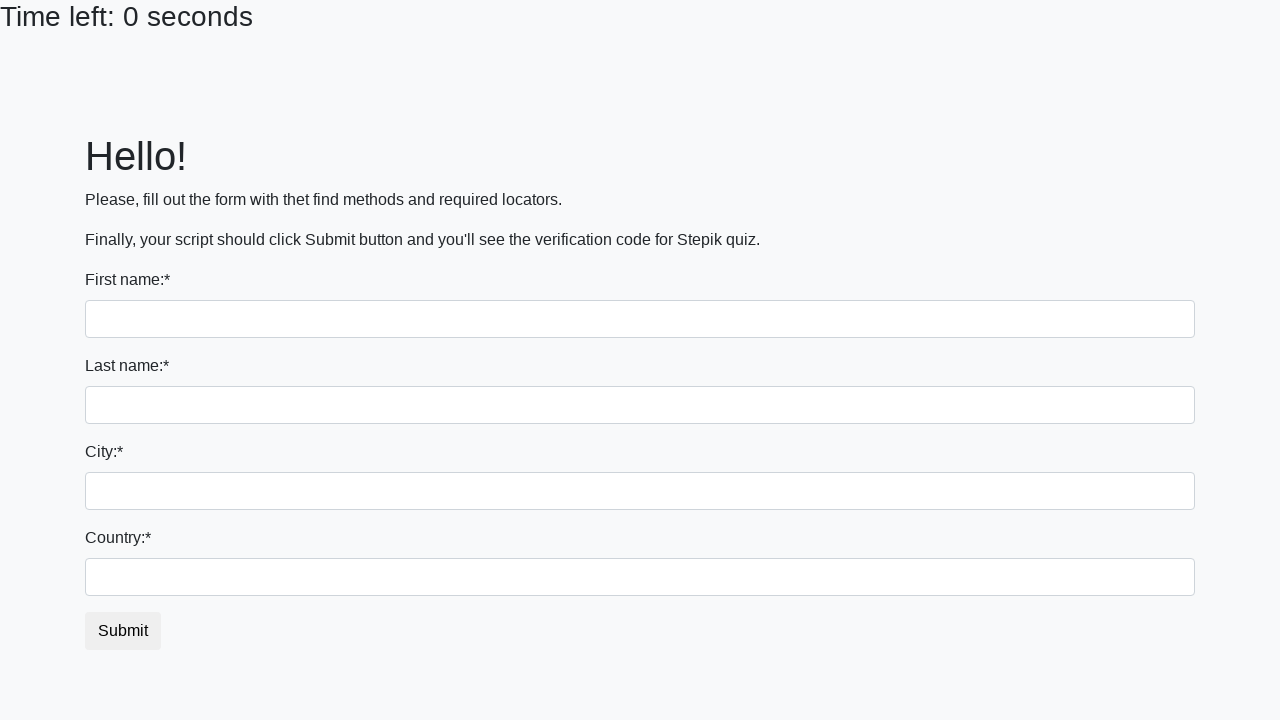